Tests multiple browser window/tab handling by clicking social media links (Twitter, LinkedIn, Facebook, YouTube) that open in new windows, then iterates through all windows and closes the child windows while keeping the parent window.

Starting URL: https://opensource-demo.orangehrmlive.com/web/index.php/auth/login

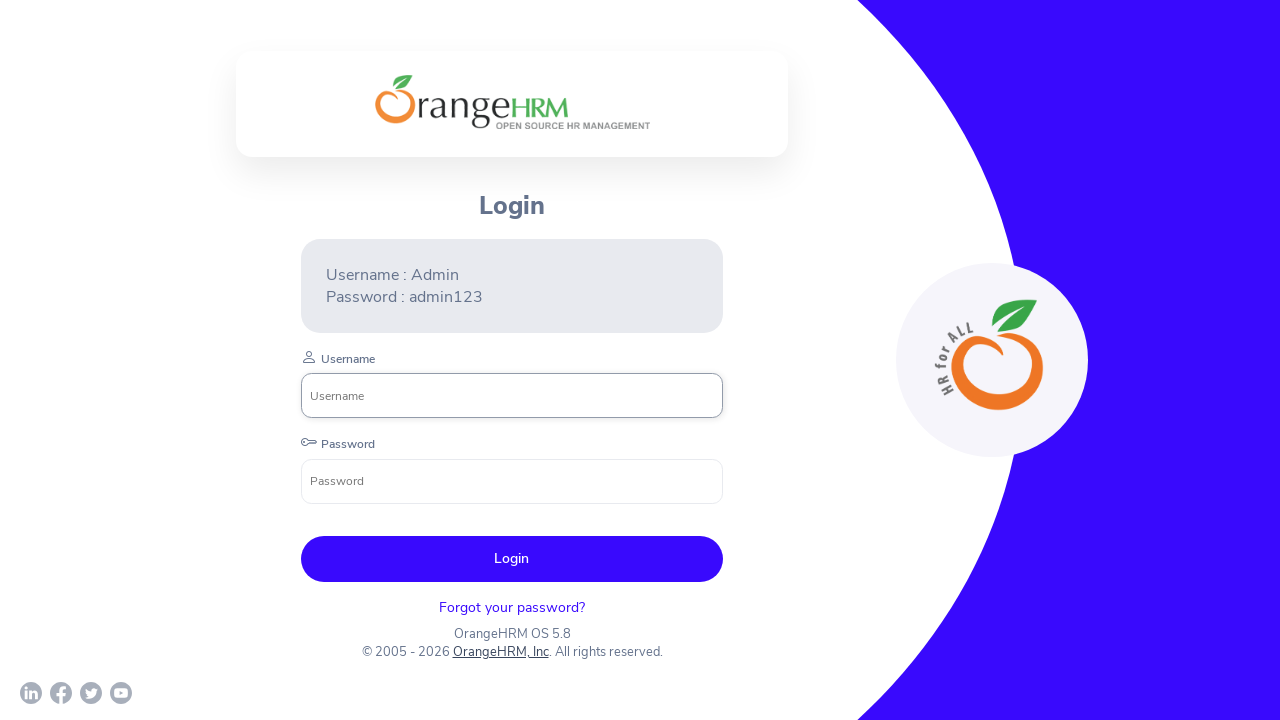

Page loaded and network became idle
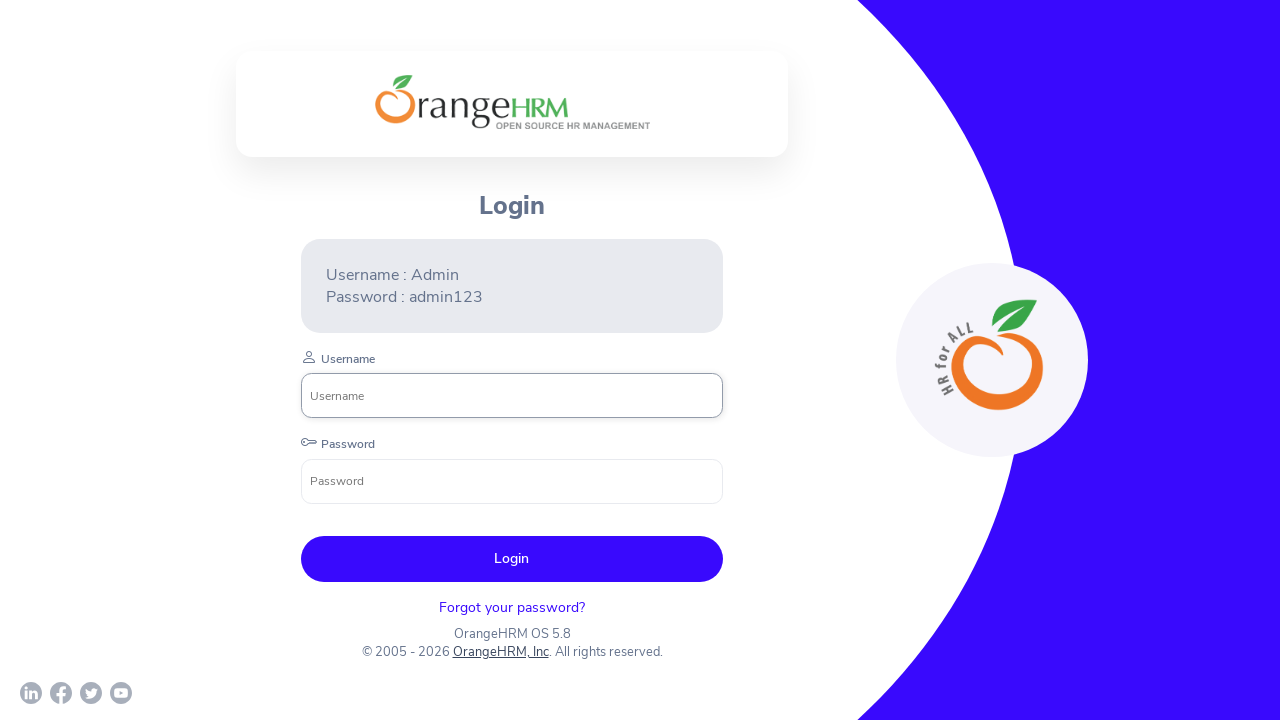

Stored reference to parent page
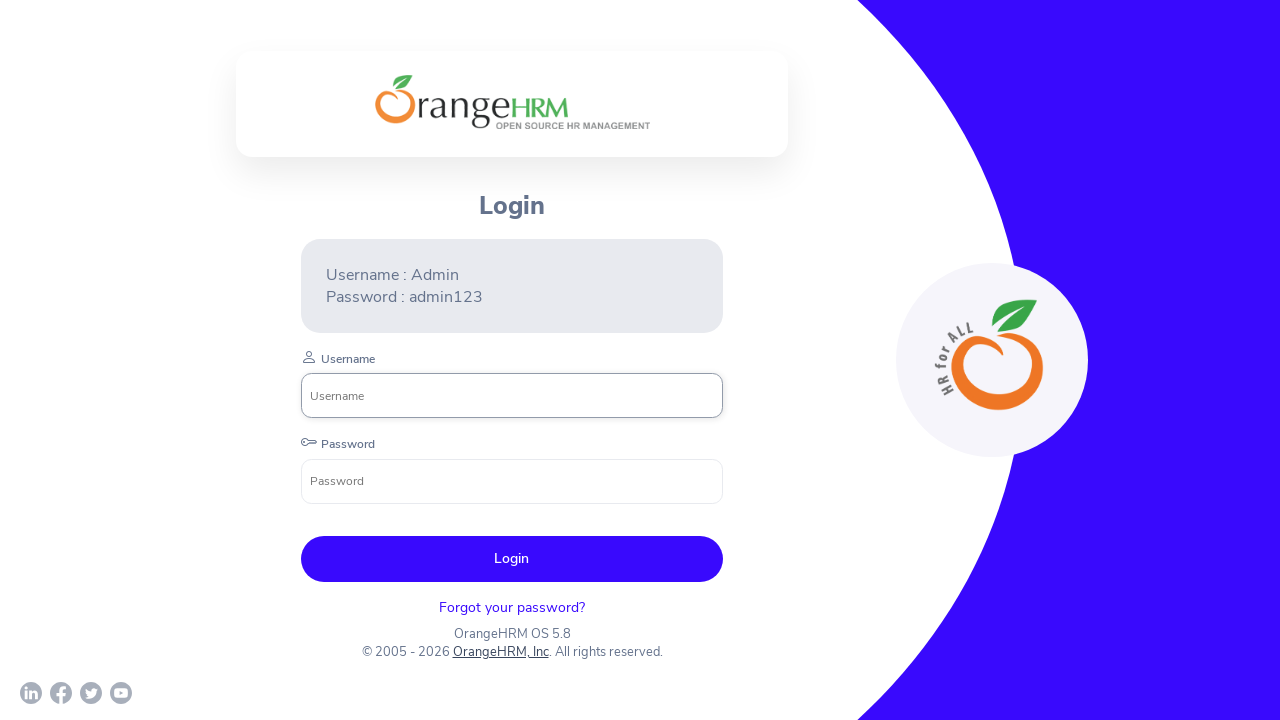

Clicked Twitter social media link at (91, 693) on a[href*='twitter']
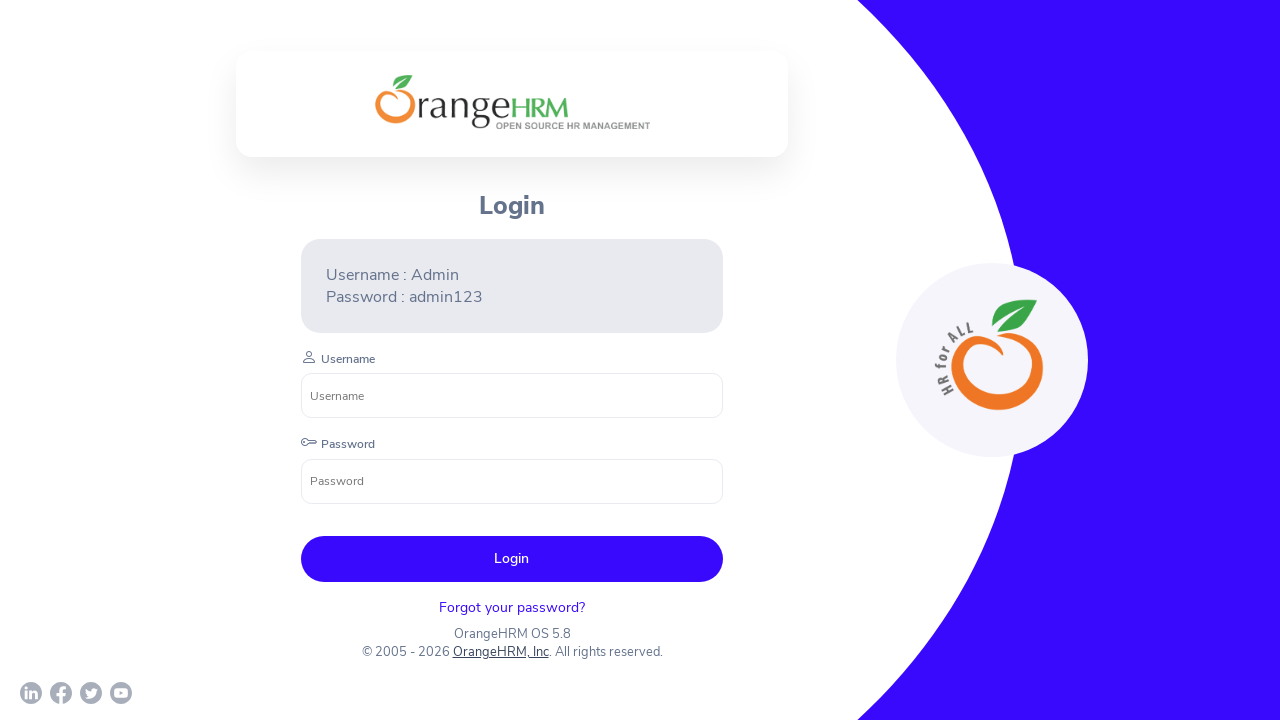

Clicked LinkedIn social media link at (31, 693) on a[href*='linkedin']
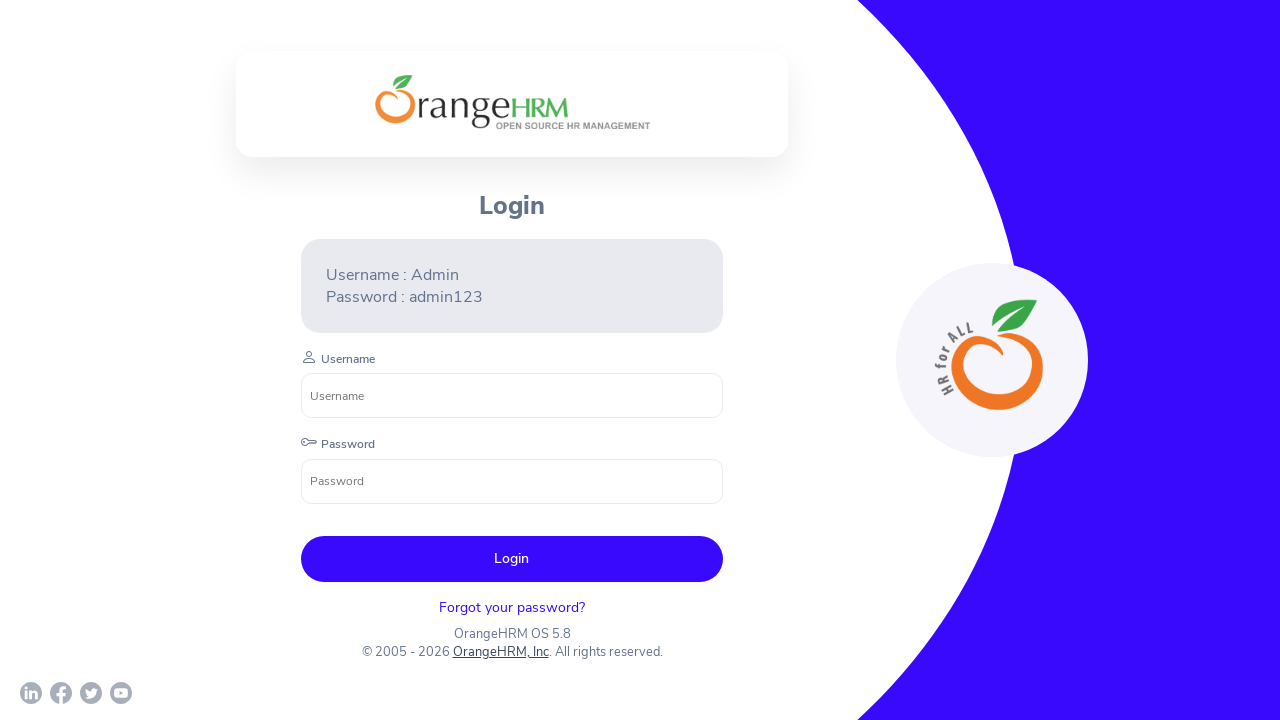

Clicked Facebook social media link at (61, 693) on a[href*='facebook']
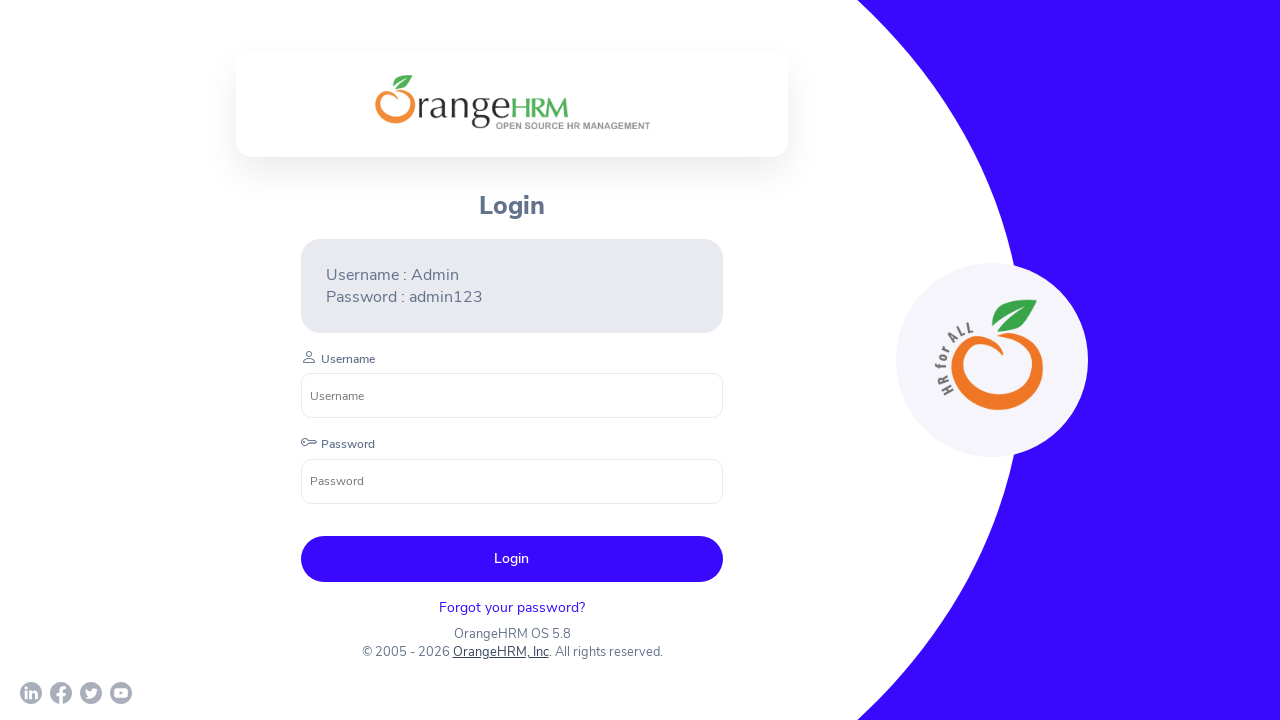

Clicked YouTube social media link at (121, 693) on a[href*='youtube']
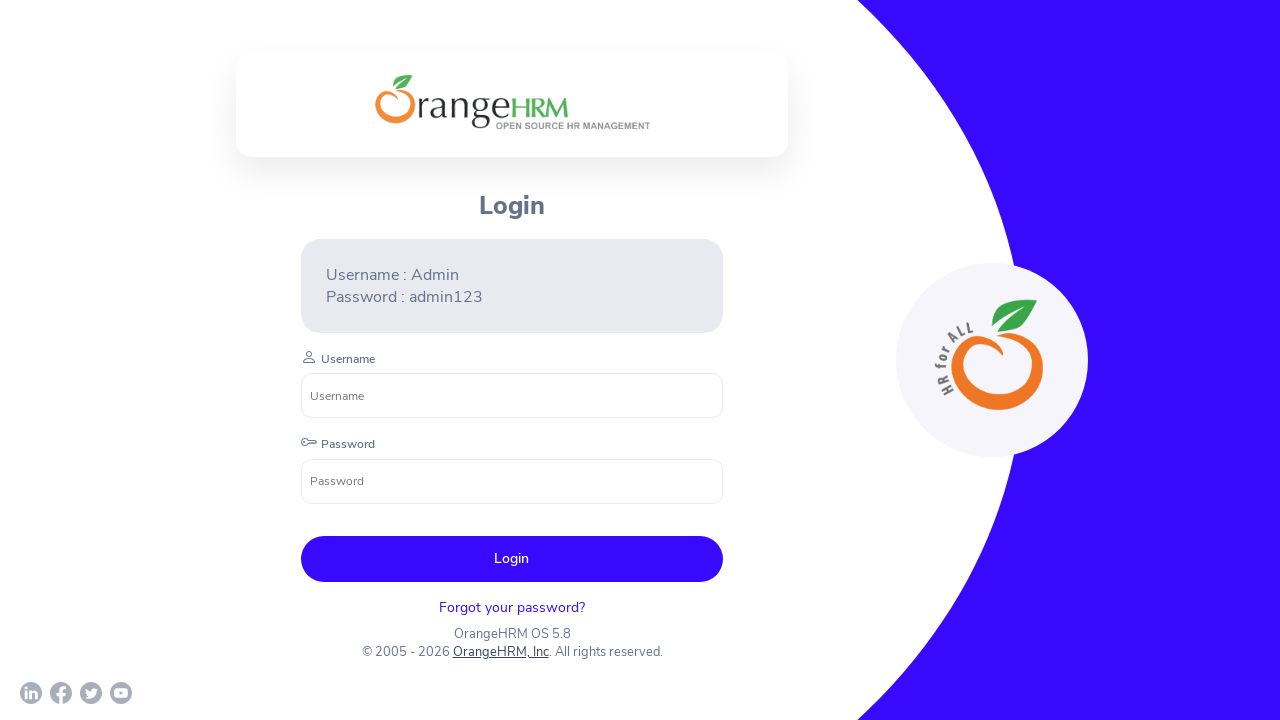

Waited 2 seconds for all new windows to fully open
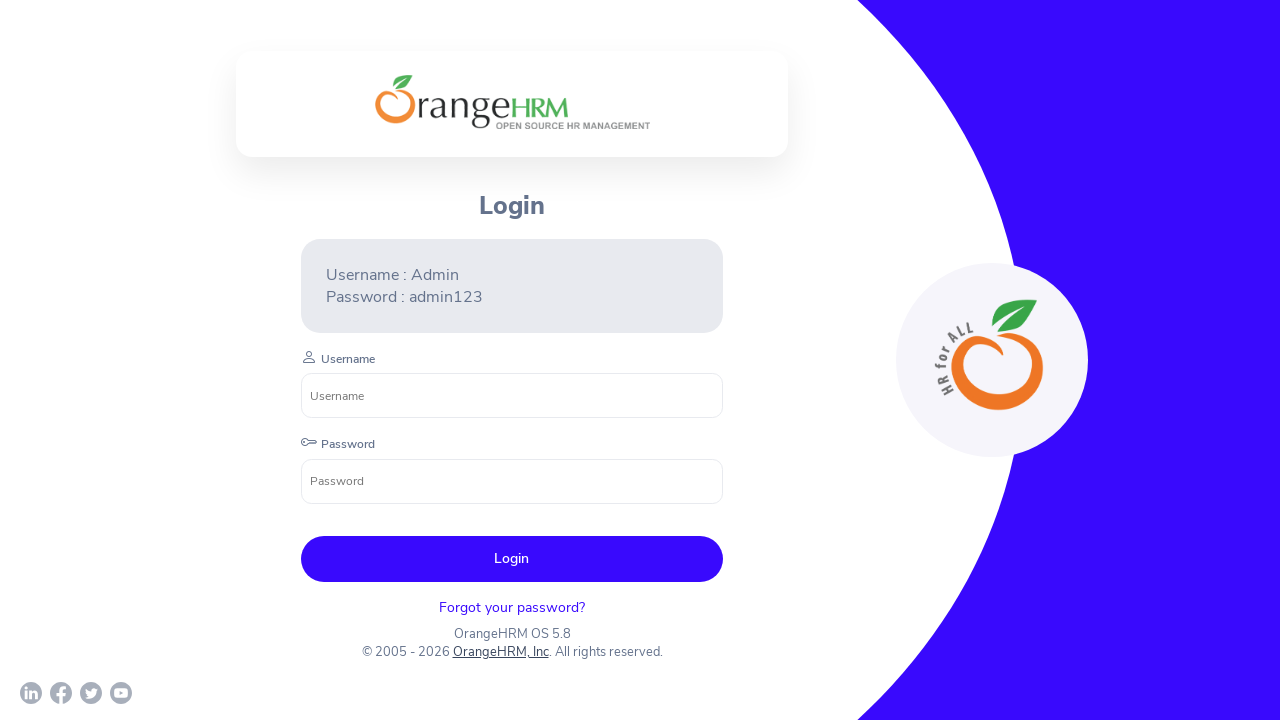

Retrieved all open pages in context (total: 5)
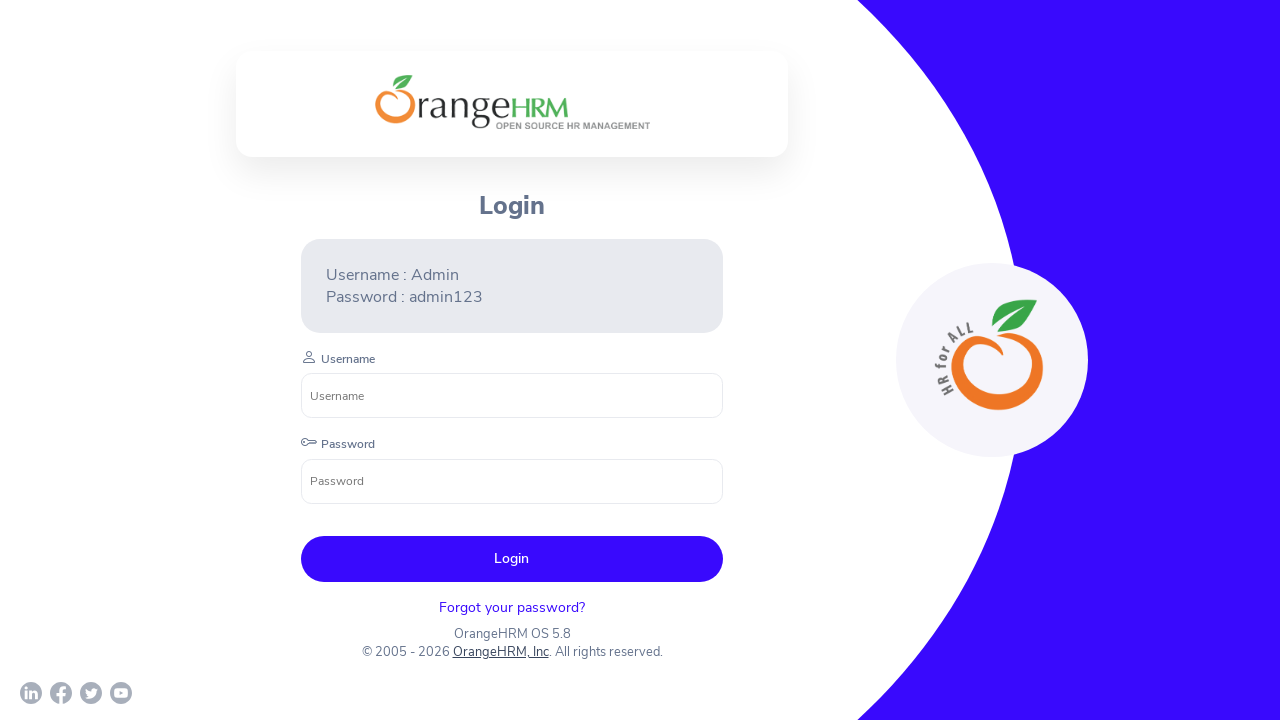

Closed child window with URL: chrome-error://chromewebdata/
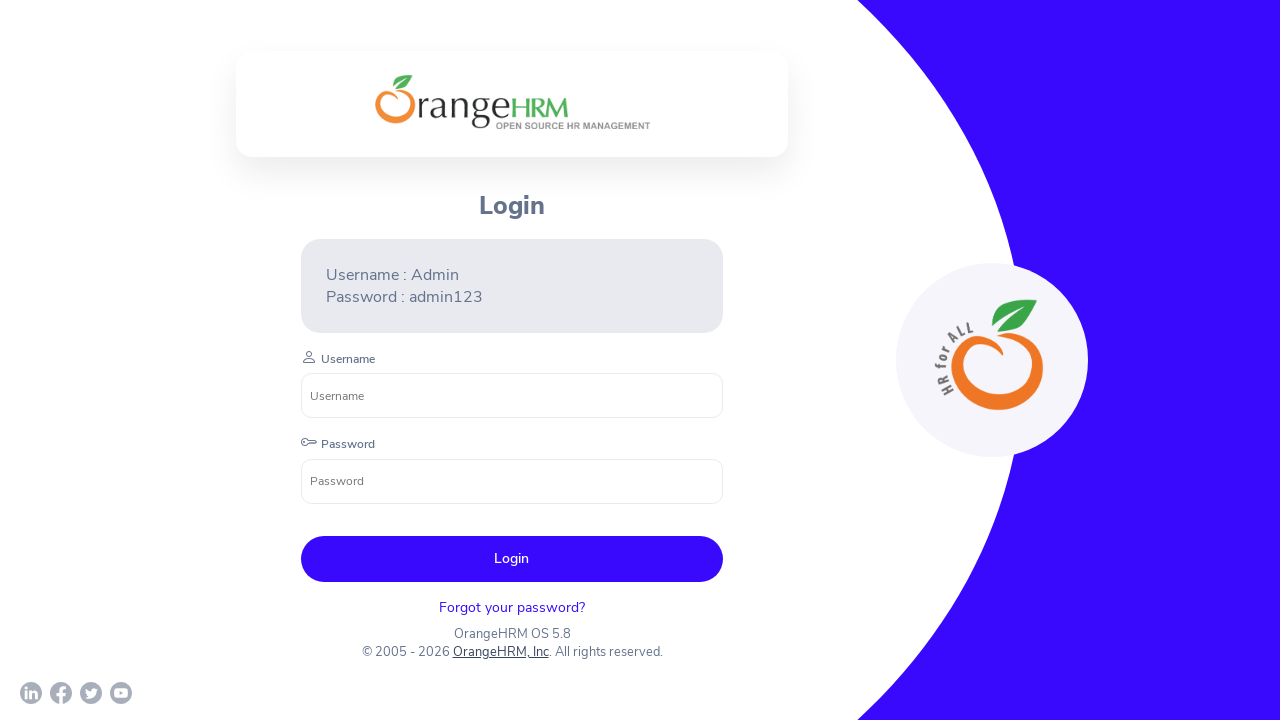

Closed child window with URL: chrome-error://chromewebdata/
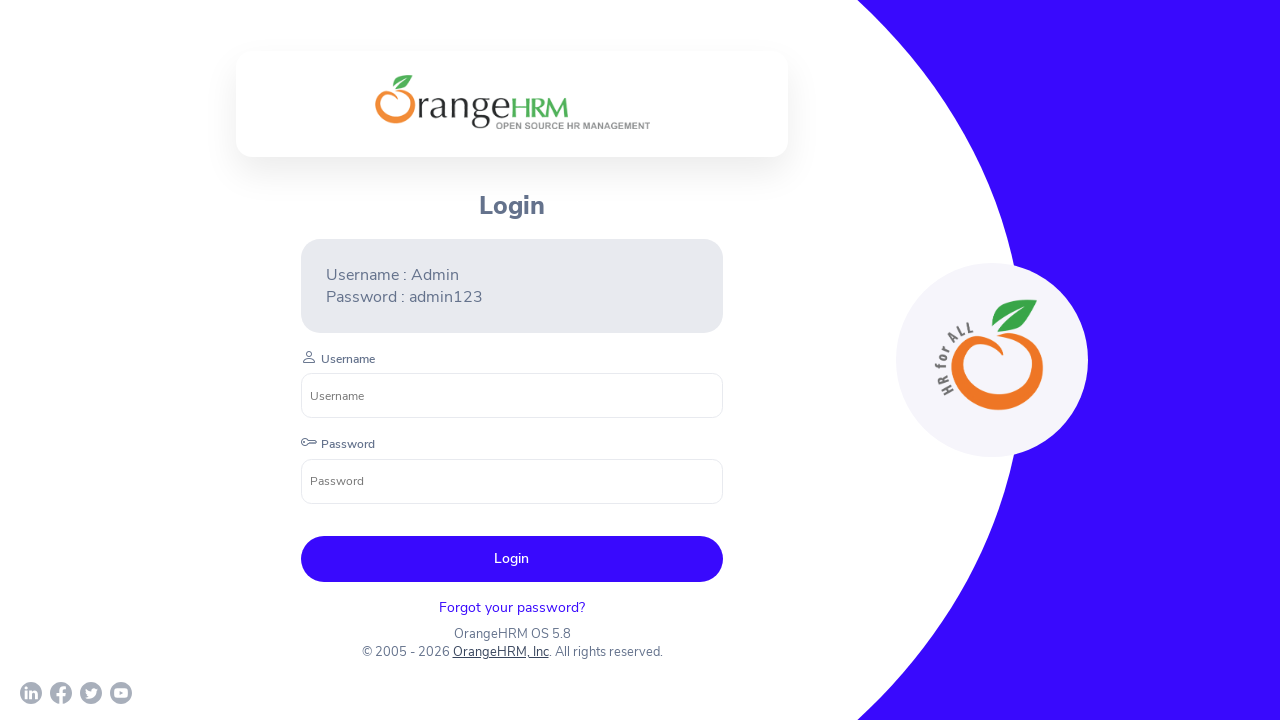

Closed child window with URL: chrome-error://chromewebdata/
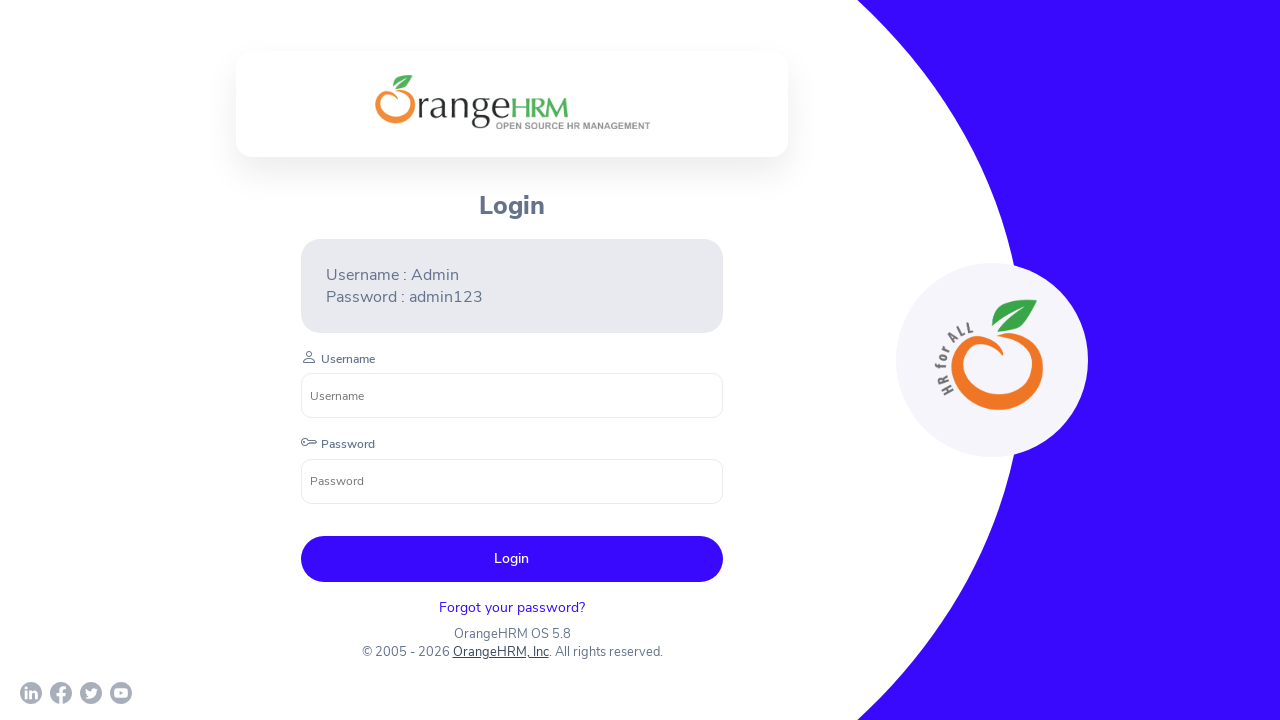

Closed child window with URL: https://www.youtube.com/c/OrangeHRMInc
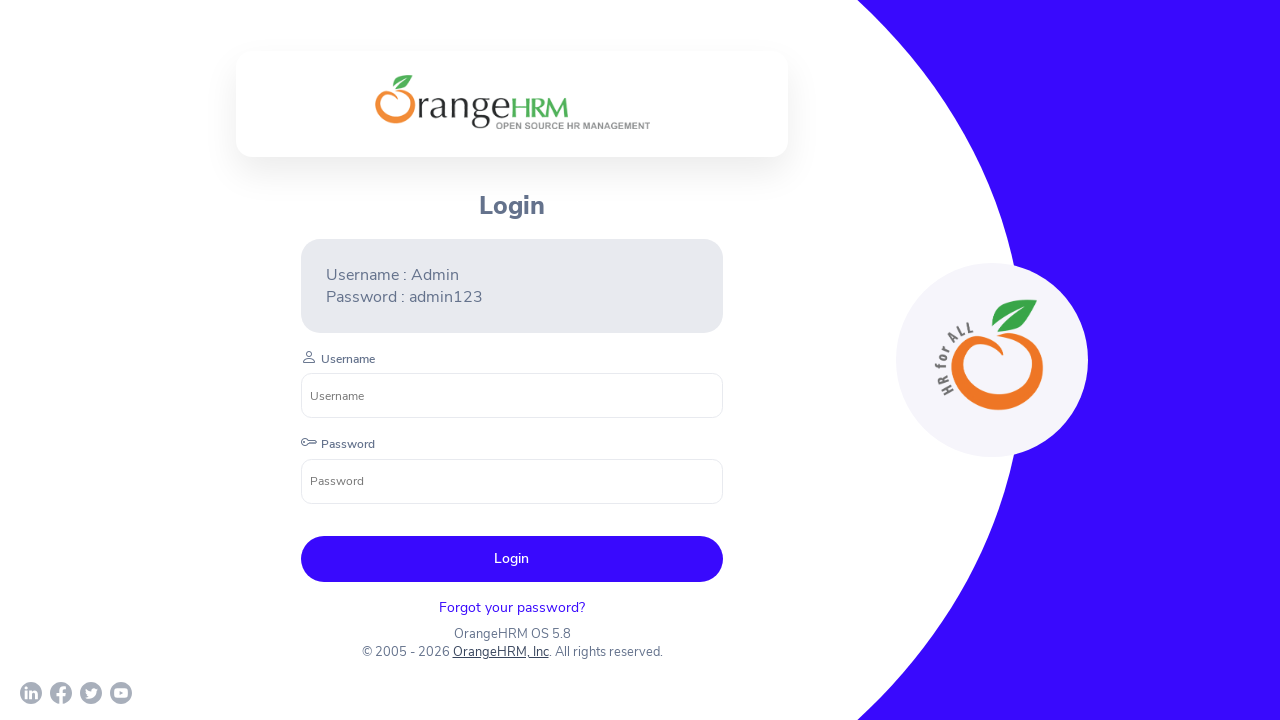

All child windows closed, parent window remains active
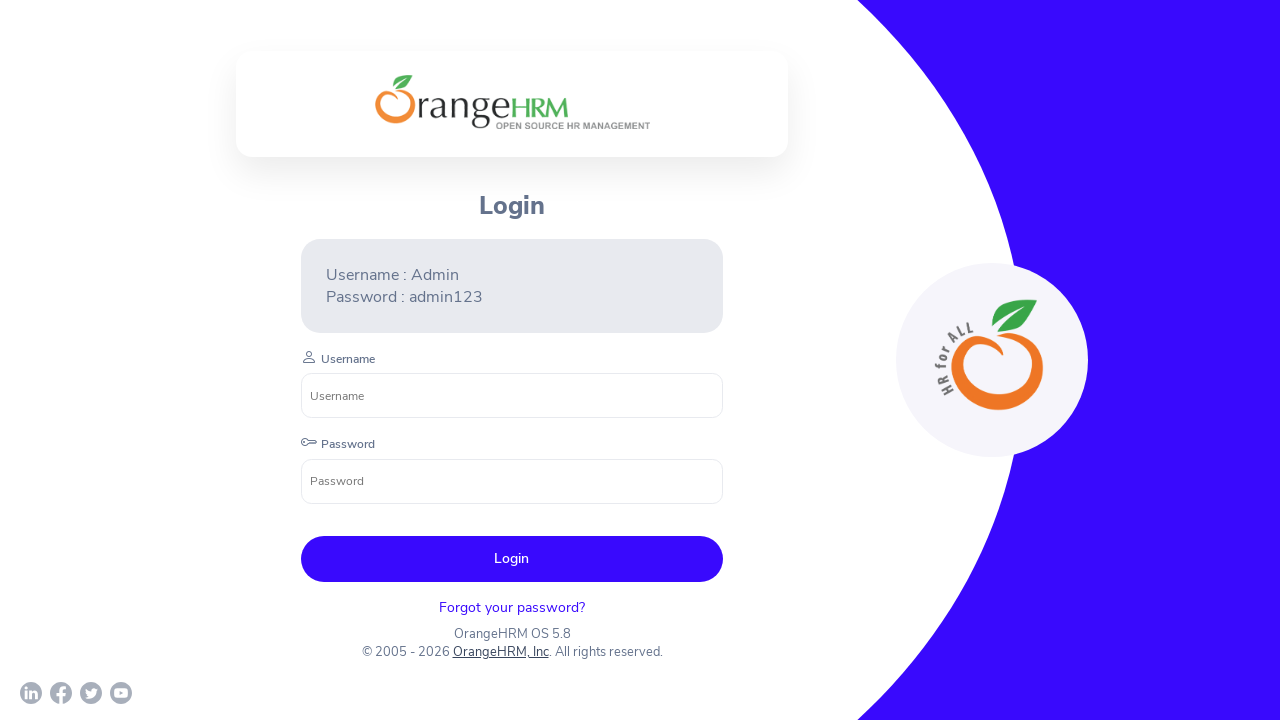

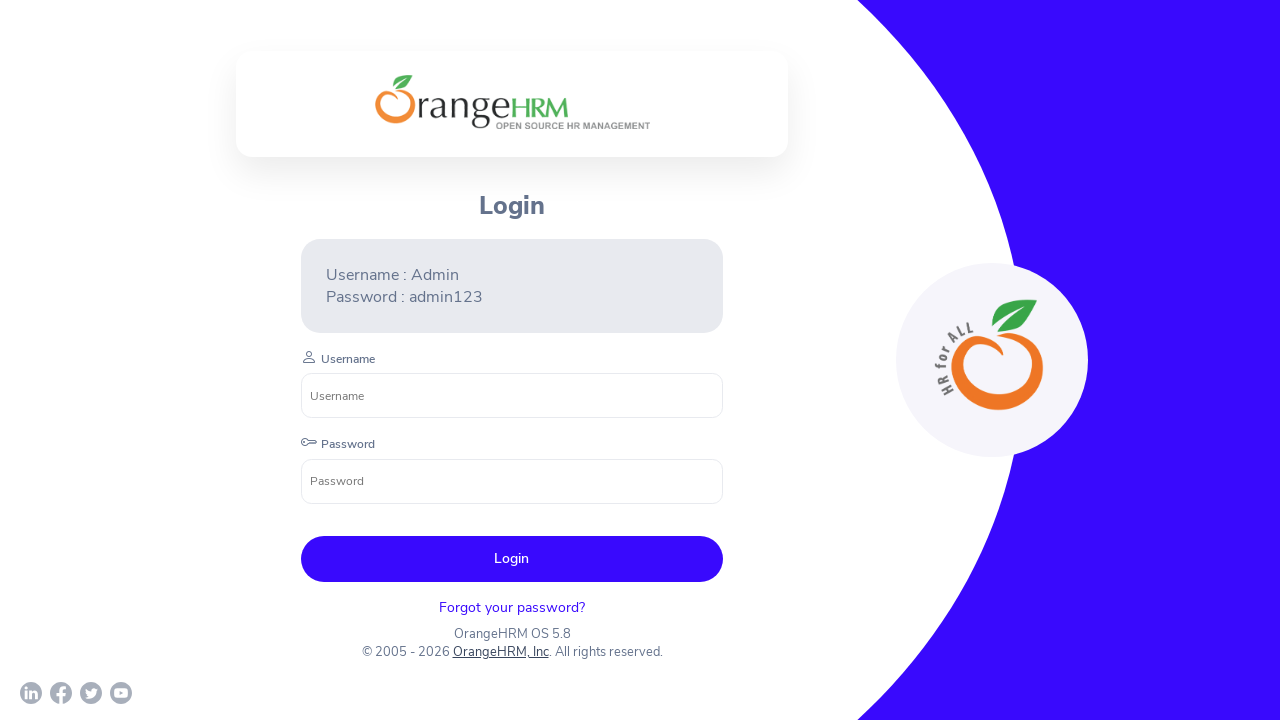